Tests the DemoQA elements page by clicking on the text box section and entering a username in the full name field

Starting URL: https://demoqa.com/elements

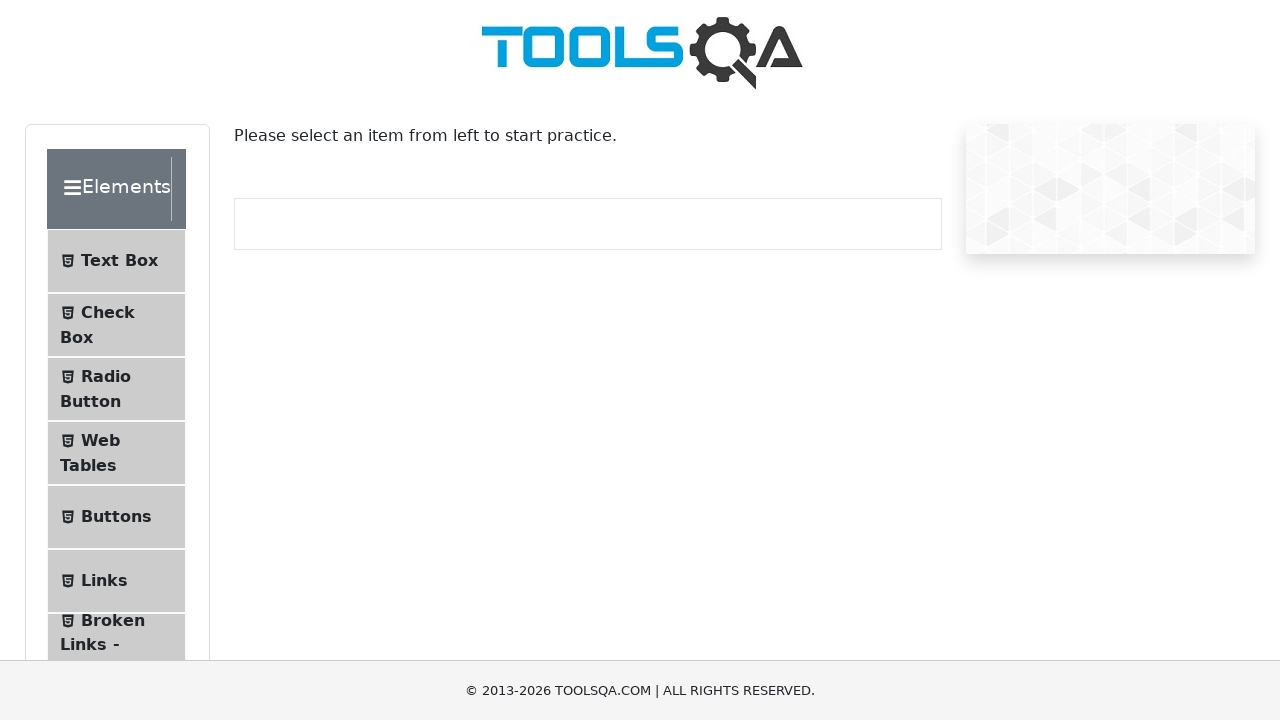

Clicked on Text Box menu item in the elements section at (119, 261) on text=Text Box
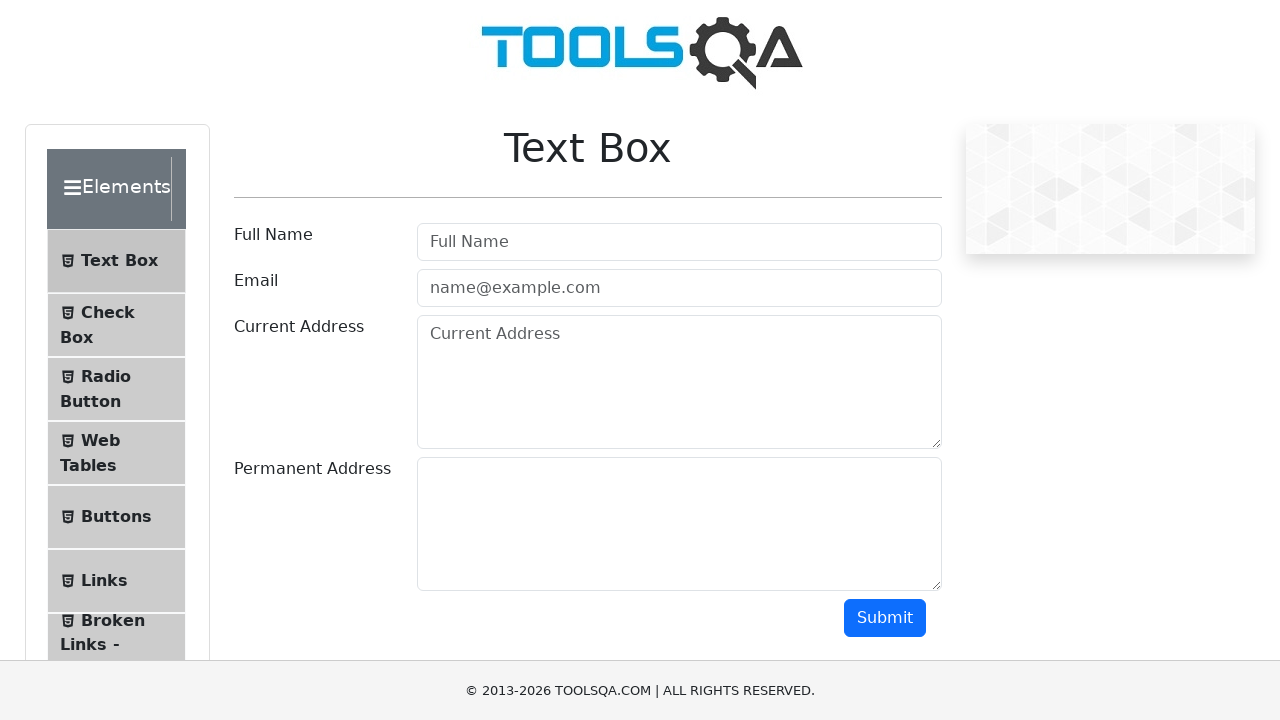

Text box form loaded and Full Name field is visible
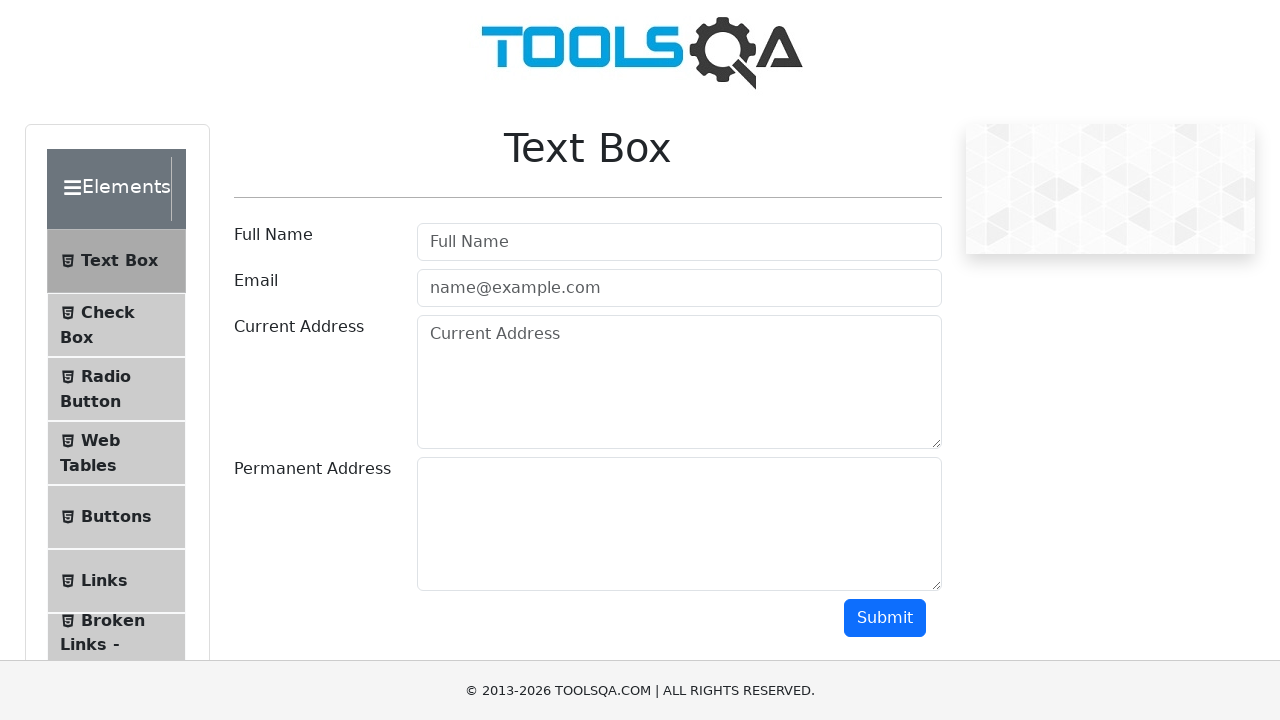

Entered 'Edwin Tovar' in the Full Name field on #userName
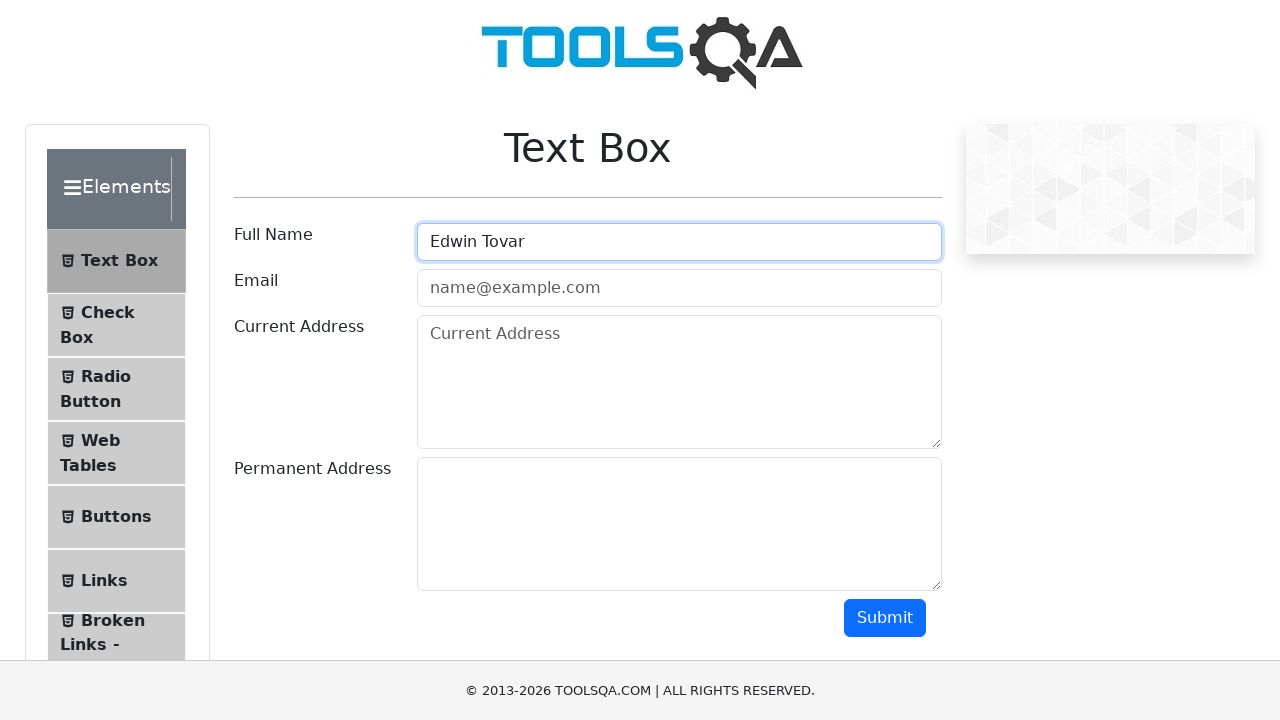

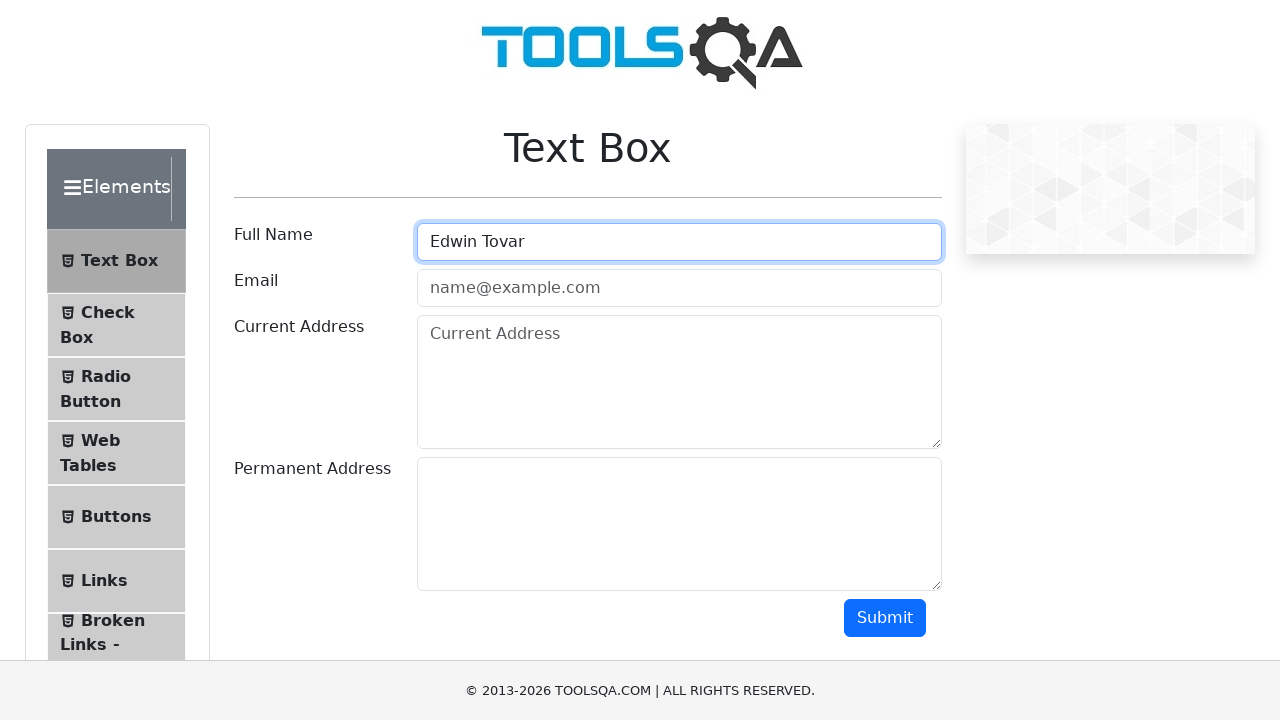